Clicks the JS Alert button, handles the browser alert dialog, and verifies the alert text

Starting URL: https://the-internet.herokuapp.com/javascript_alerts

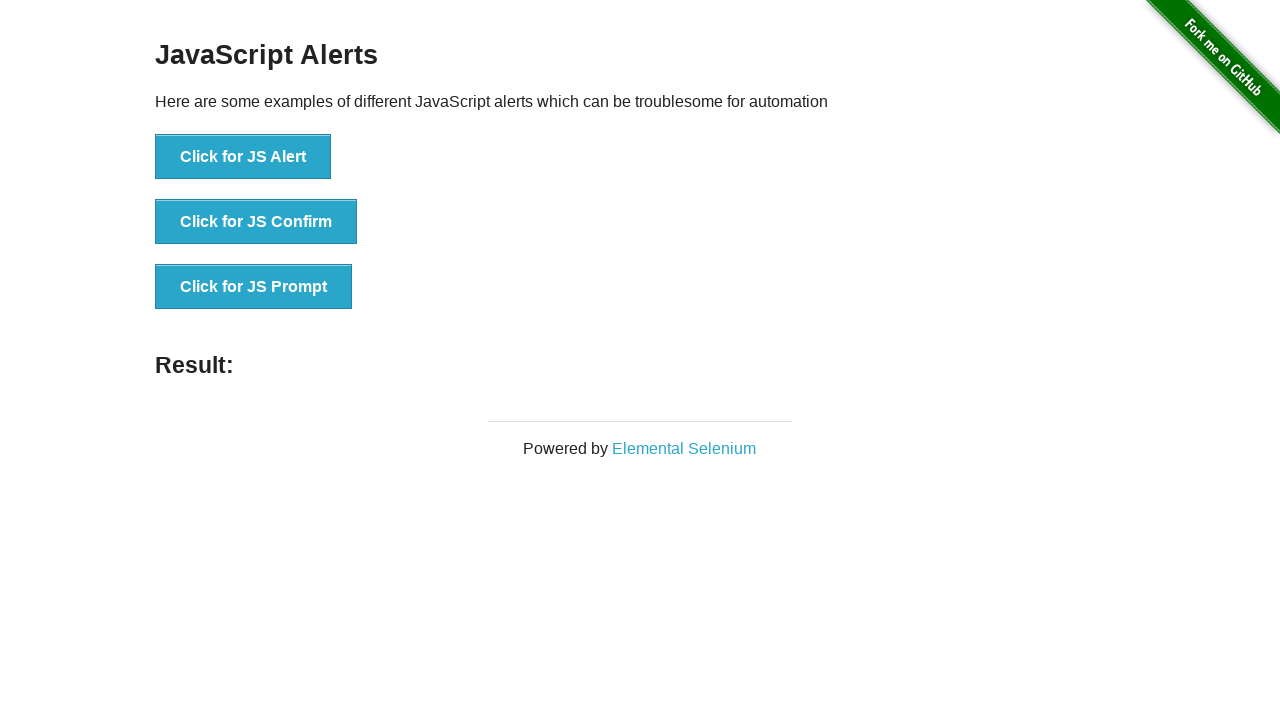

Accepted the alert dialog
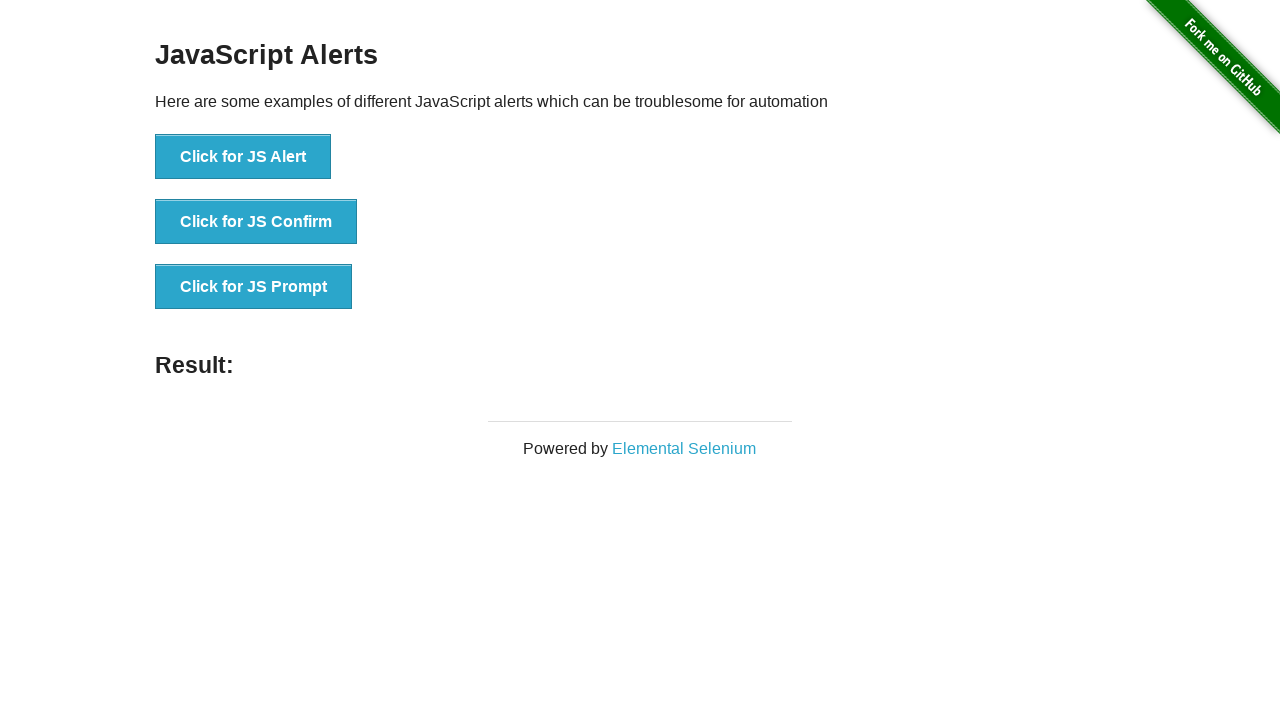

Clicked 'Click for JS Alert' button to trigger alert at (243, 157) on button:has-text('Click for JS Alert')
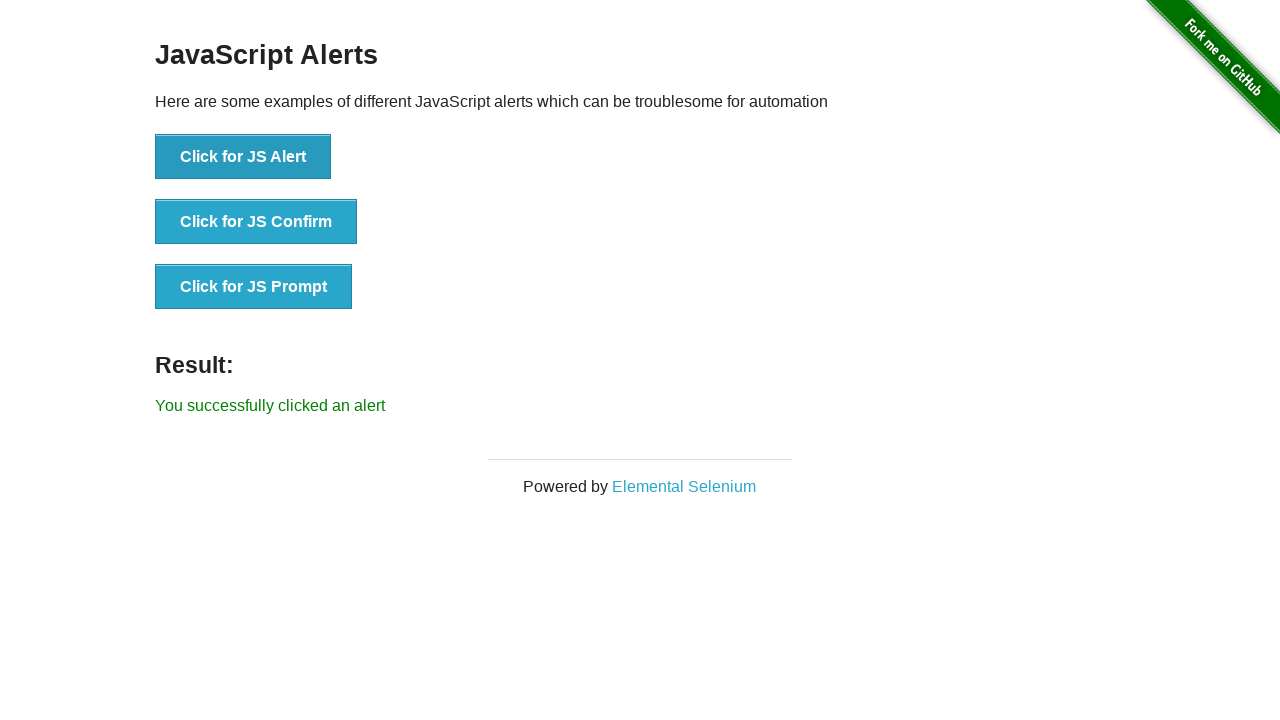

Waited 500ms for dialog handling to complete
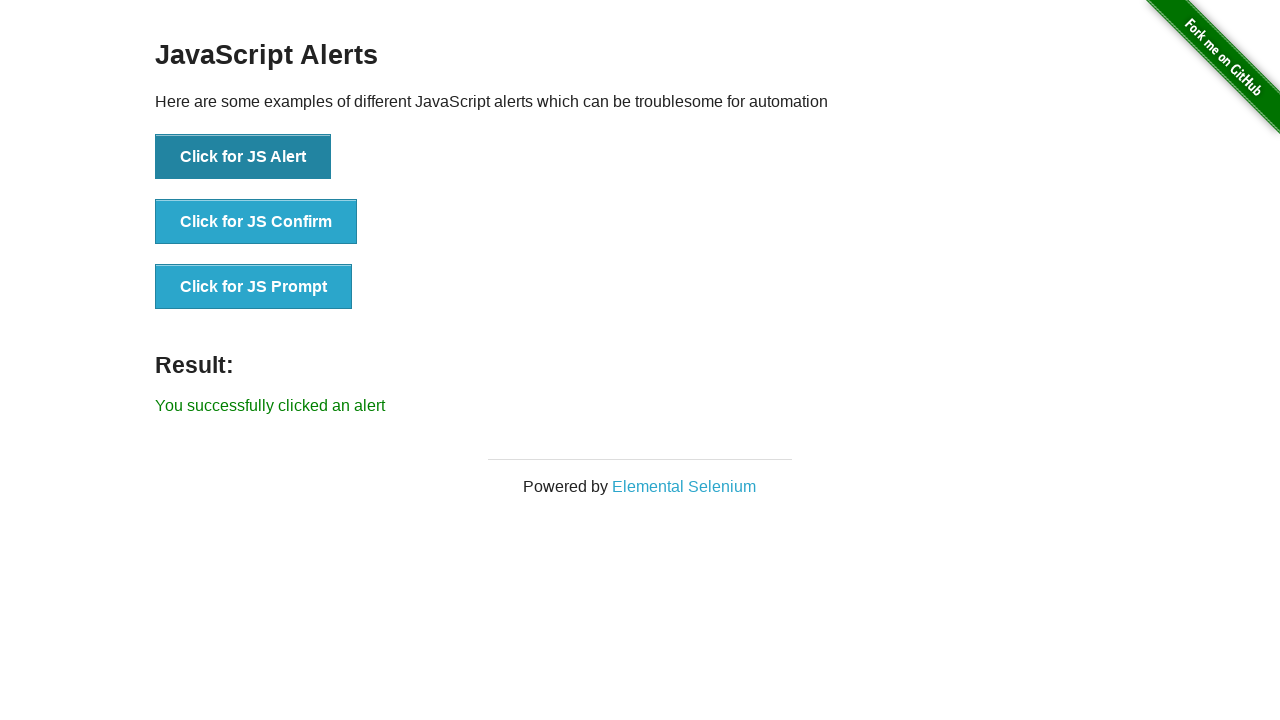

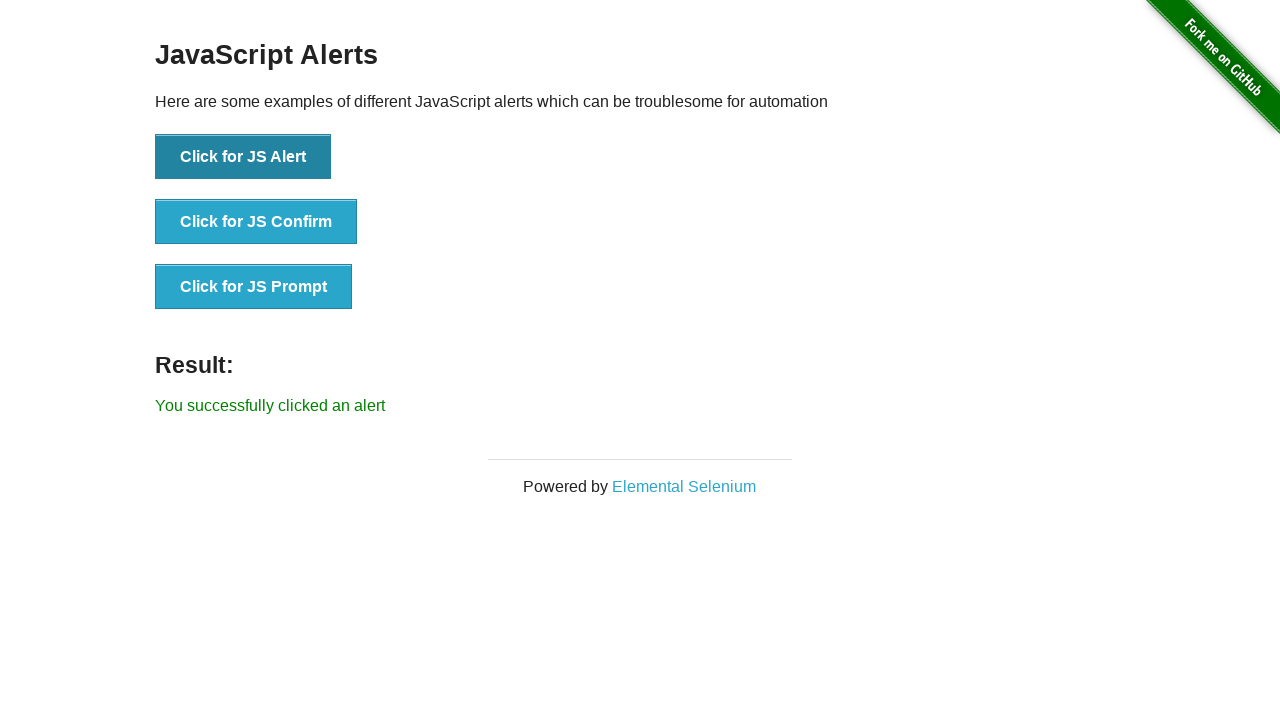